Navigates to a training page and interacts with a country dropdown, selecting a specific country option to verify dropdown functionality.

Starting URL: https://omrbranch.com/apitestingtraininginchennaiomr

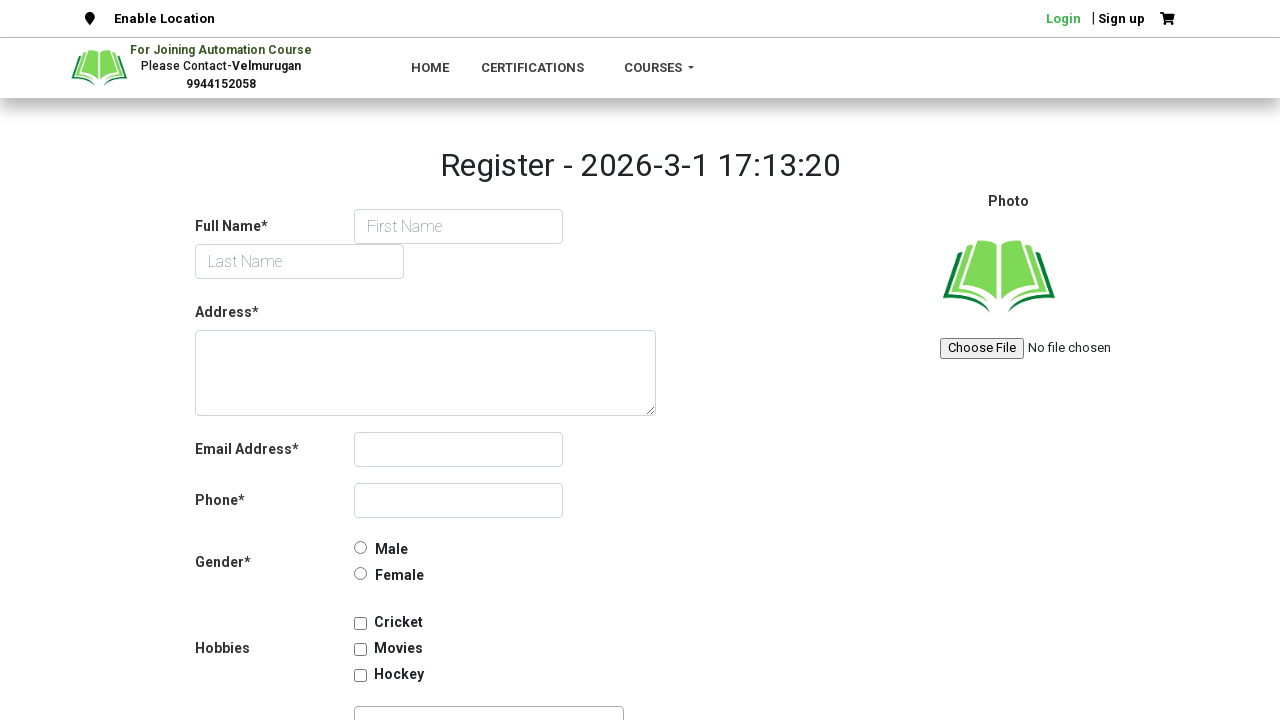

Navigated to API testing training page
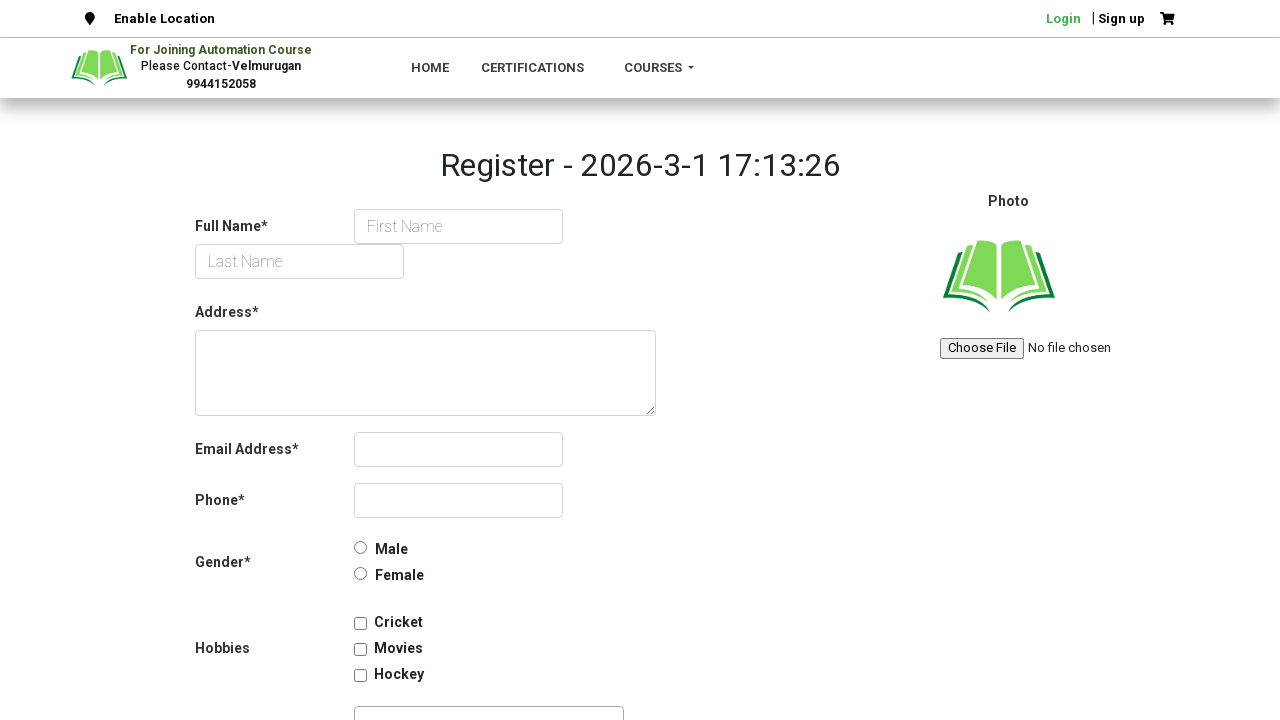

Country dropdown became visible
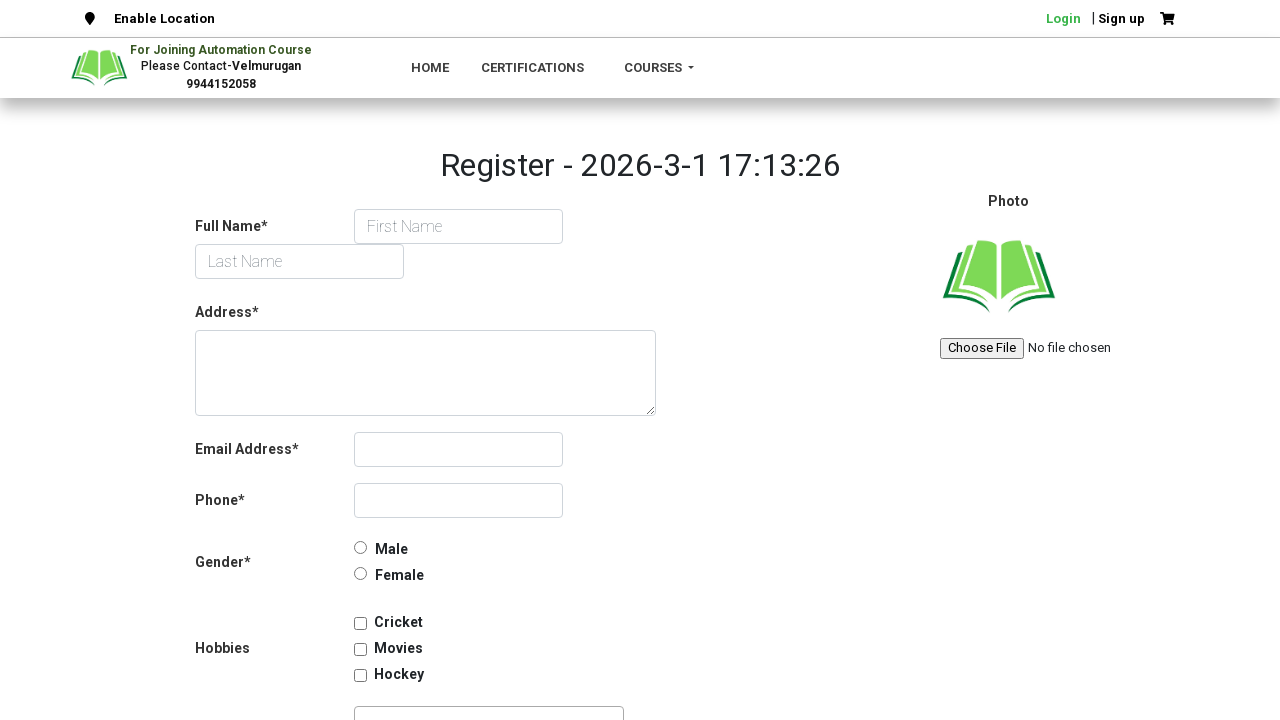

Selected 'India' from country dropdown on #country-list
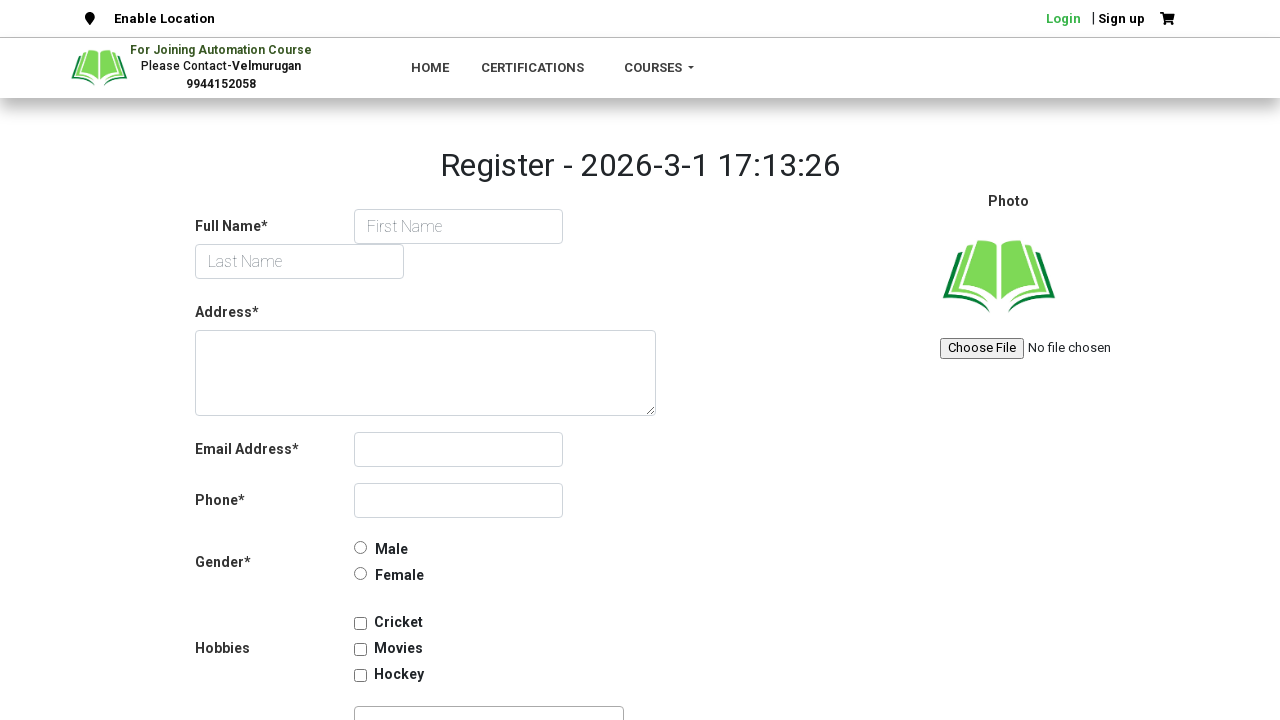

Waited 500ms for selection to register
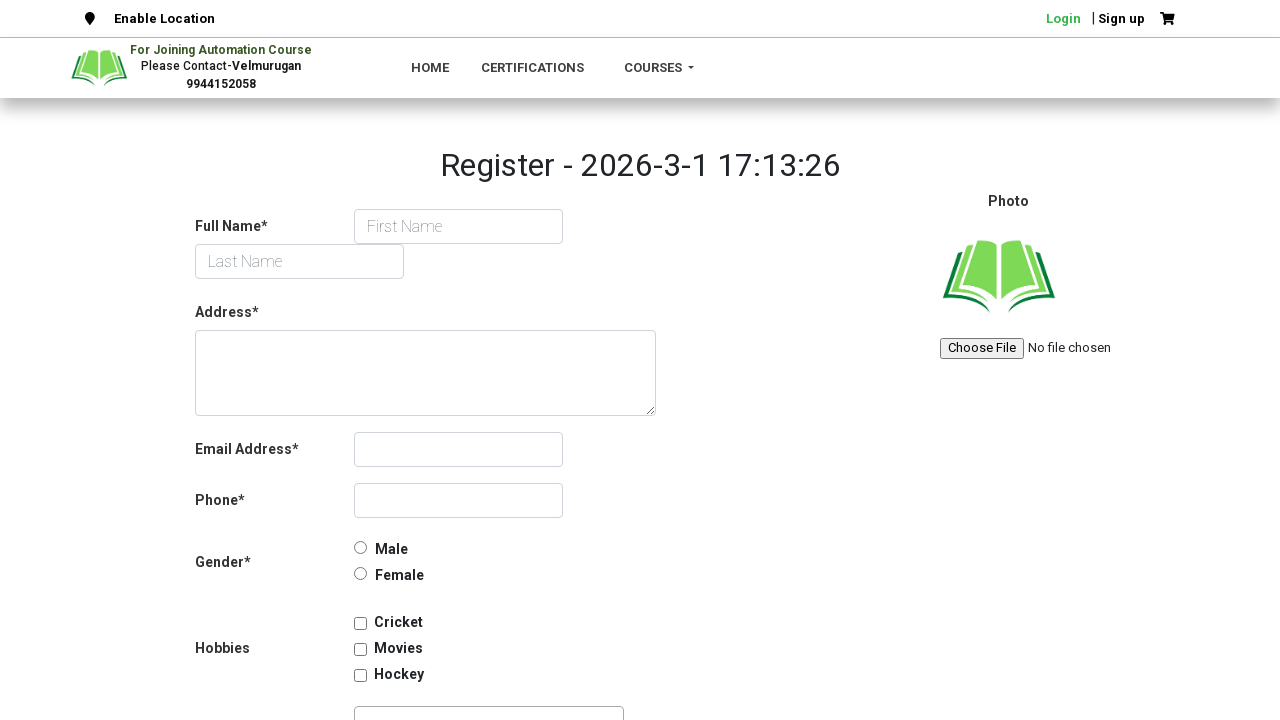

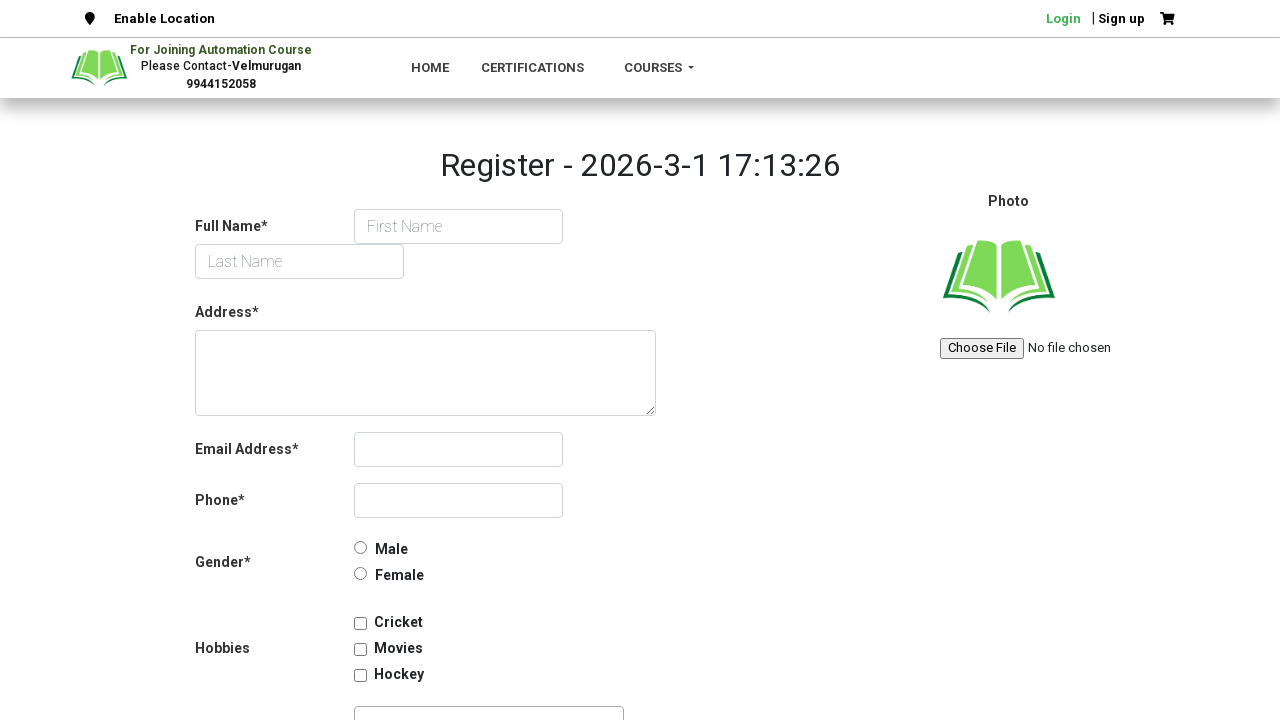